Tests handling a JavaScript prompt dialog by clicking a button to trigger it, entering text, and accepting it

Starting URL: http://sahitest.com/demo/promptTest.htm

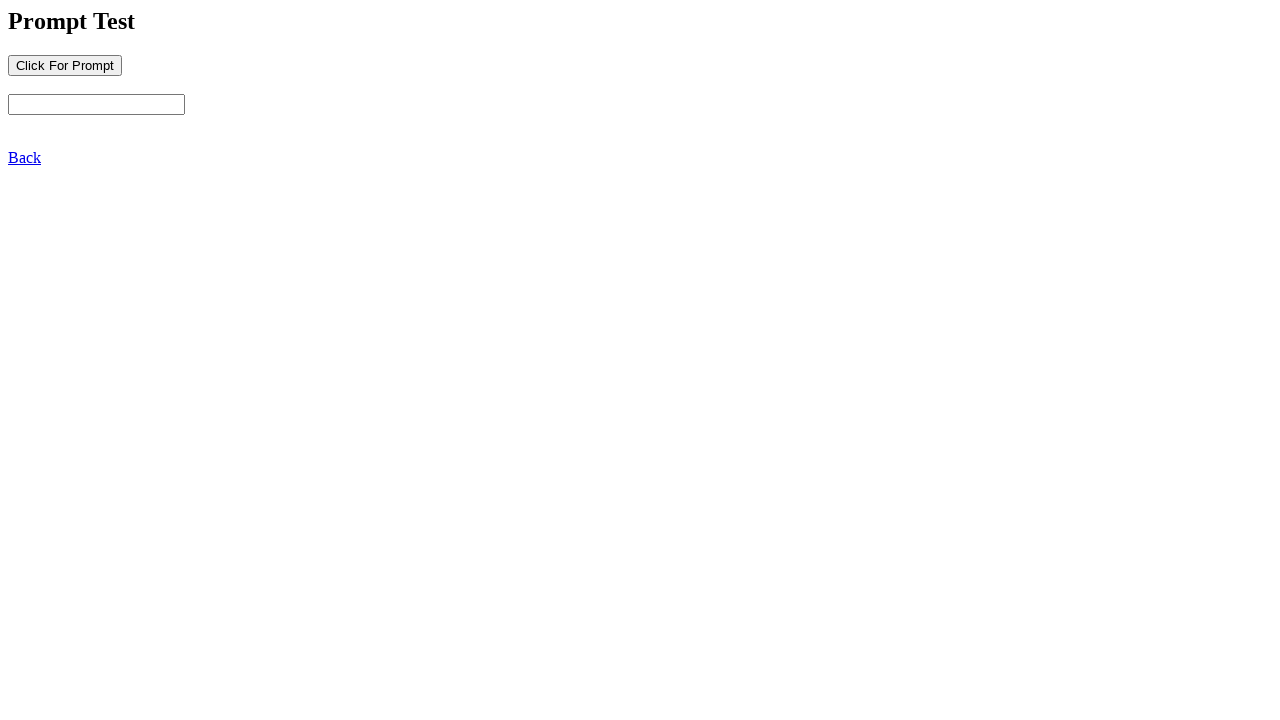

Set up dialog handler to accept prompt with text 'send some words to alert!'
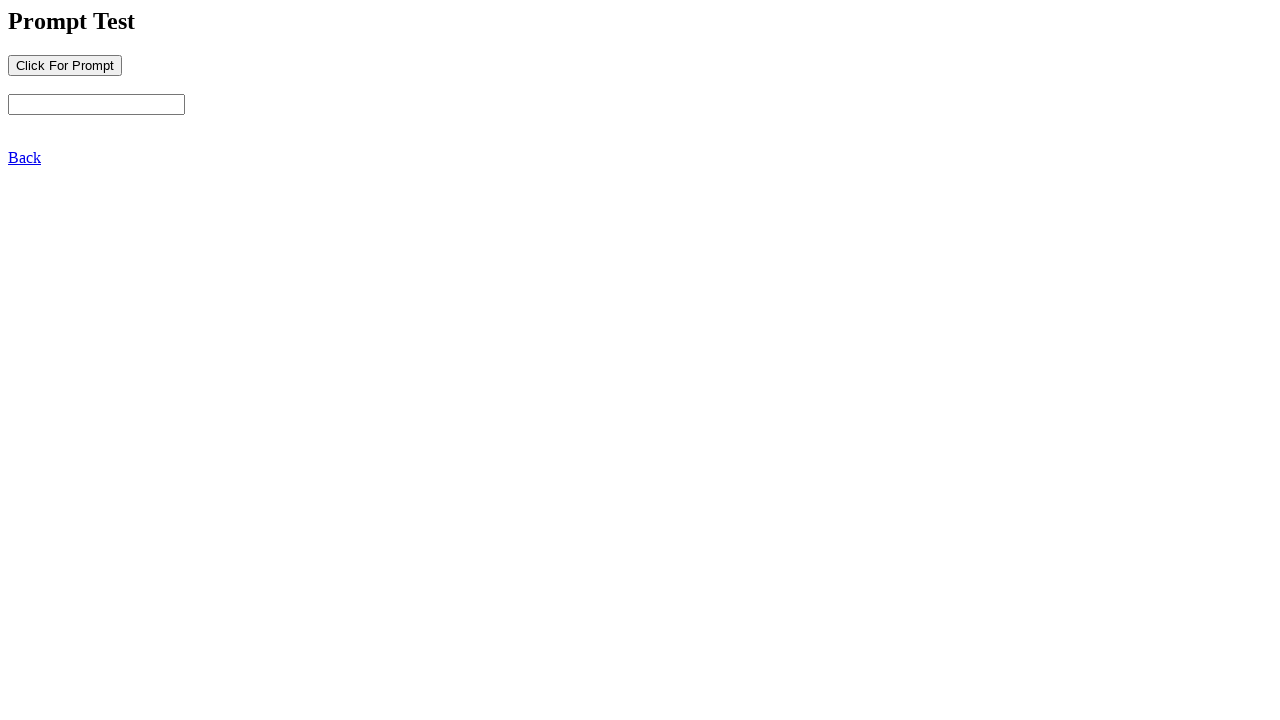

Clicked button to trigger JavaScript prompt dialog at (65, 65) on input[name='b1']
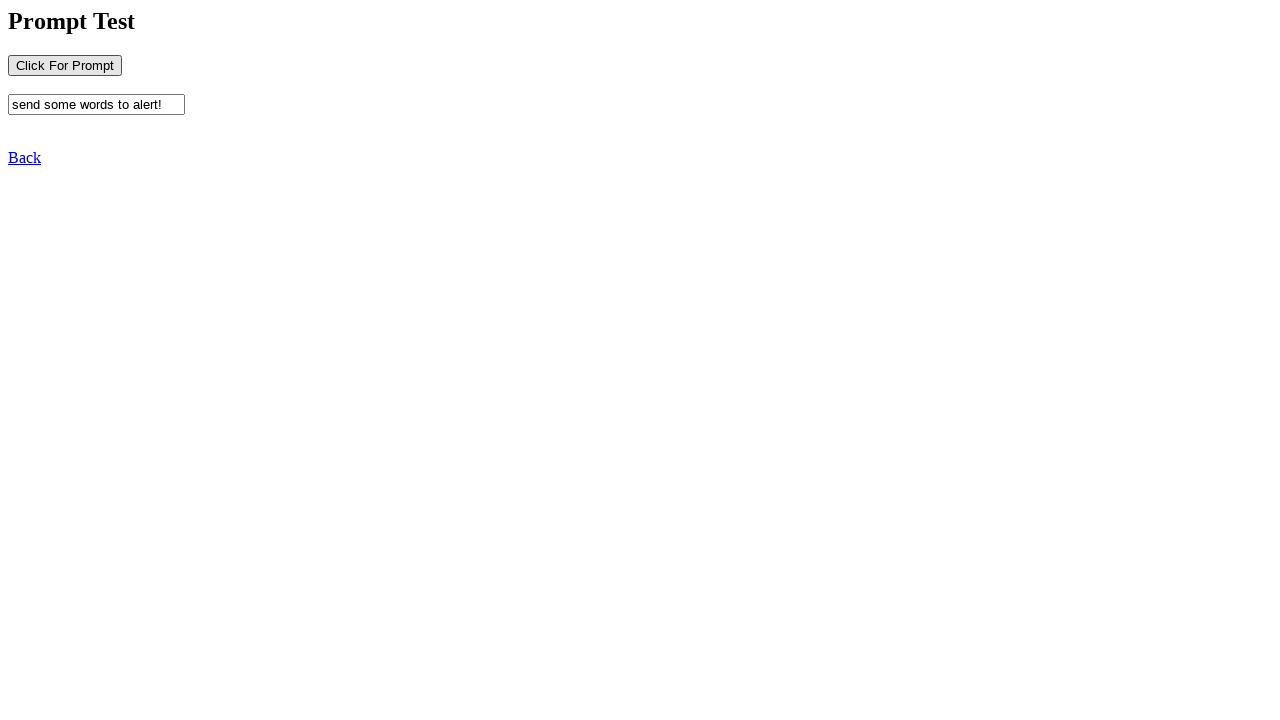

Waited 1000ms for dialog to be processed
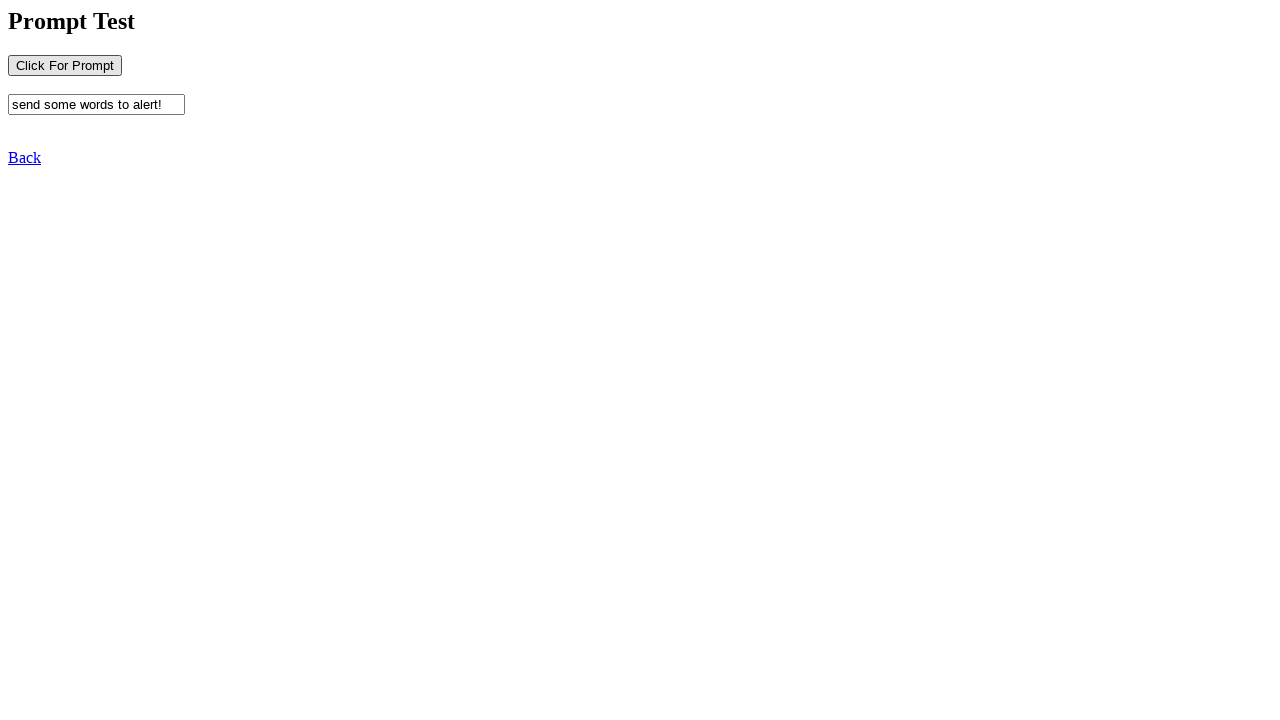

Text field 't1' is present, confirming prompt text was entered
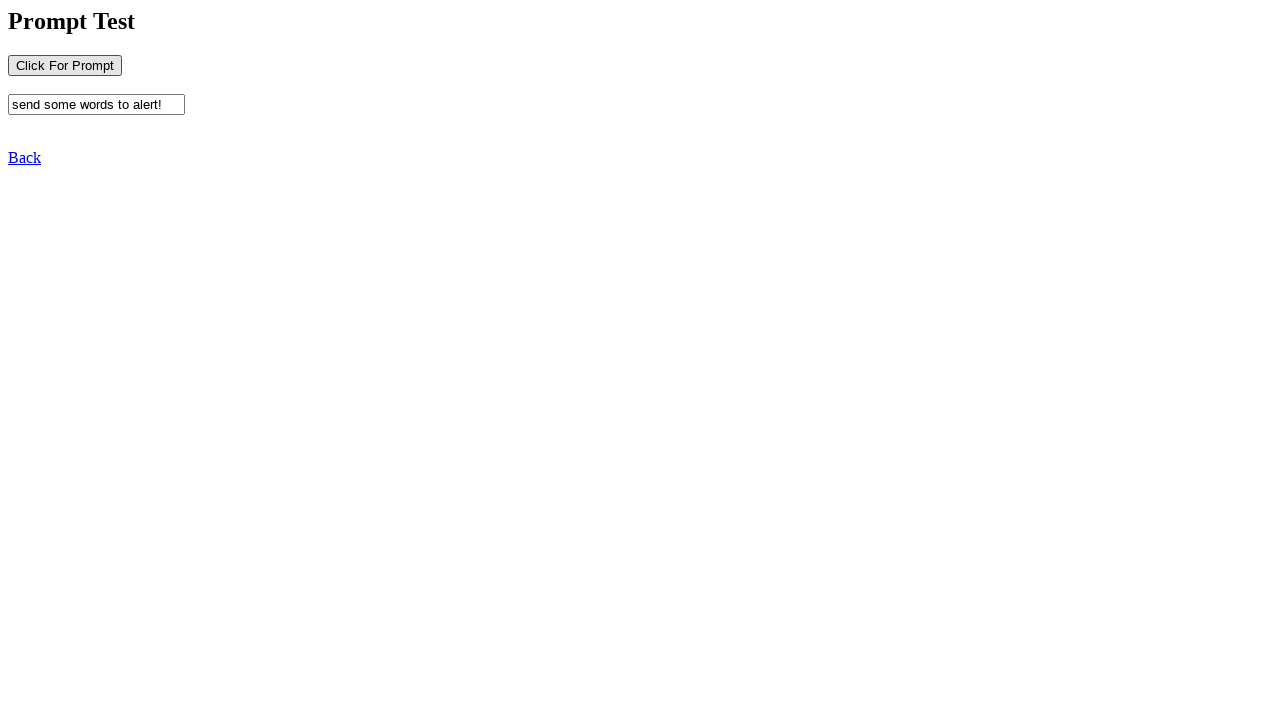

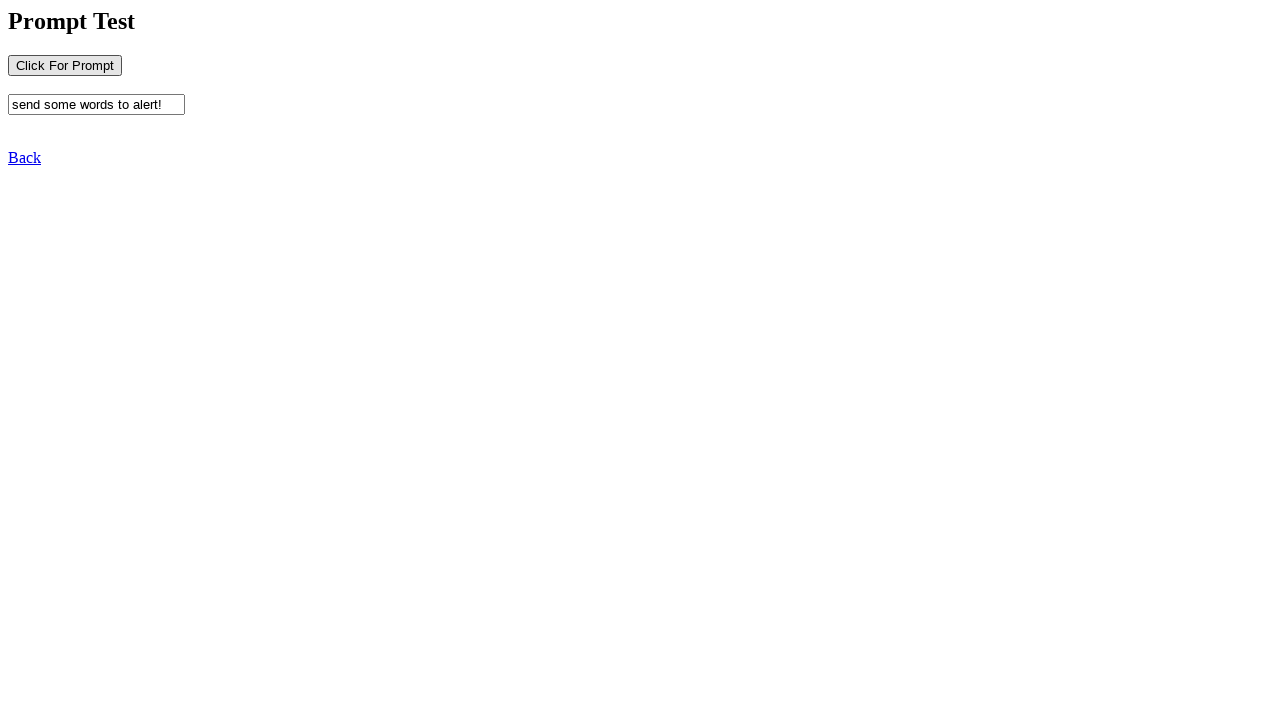